Tests nested iframe navigation by clicking on the "Iframe with in an Iframe" tab, switching through outer and inner frames, and entering text into an input field within the innermost frame.

Starting URL: https://demo.automationtesting.in/Frames.html

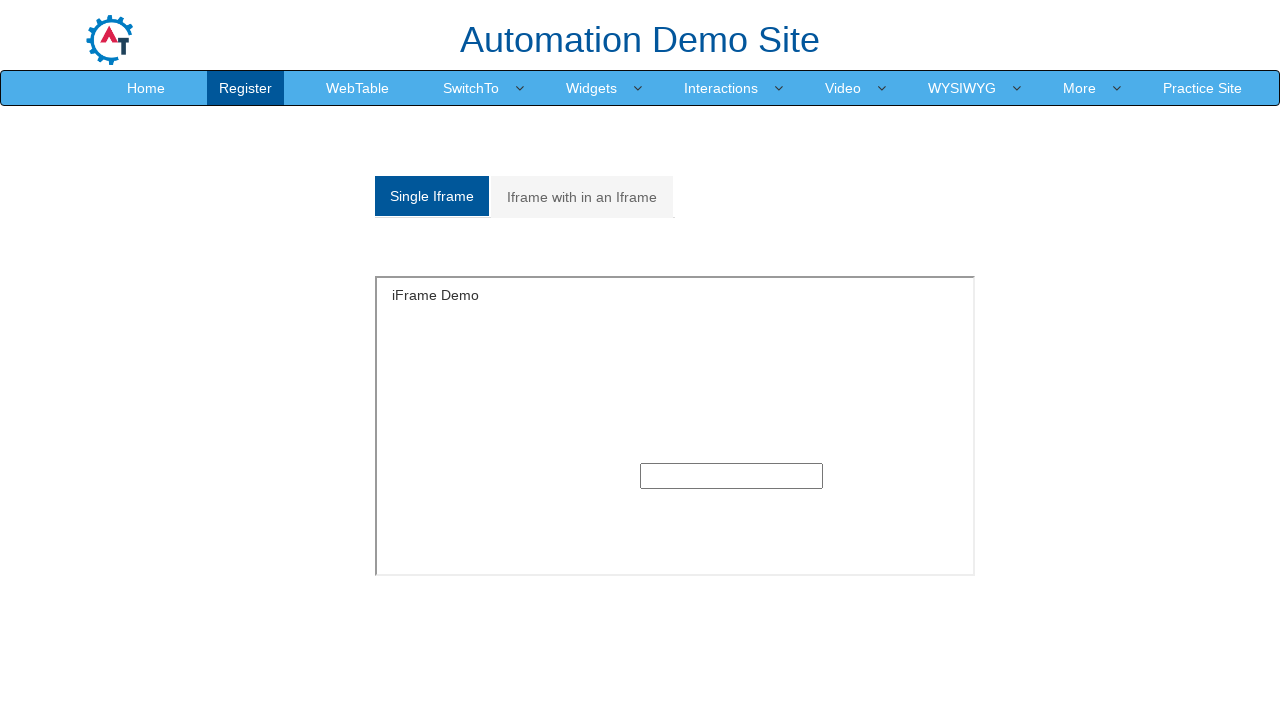

Clicked on 'Iframe with in an Iframe' tab at (582, 197) on a[href='#Multiple']
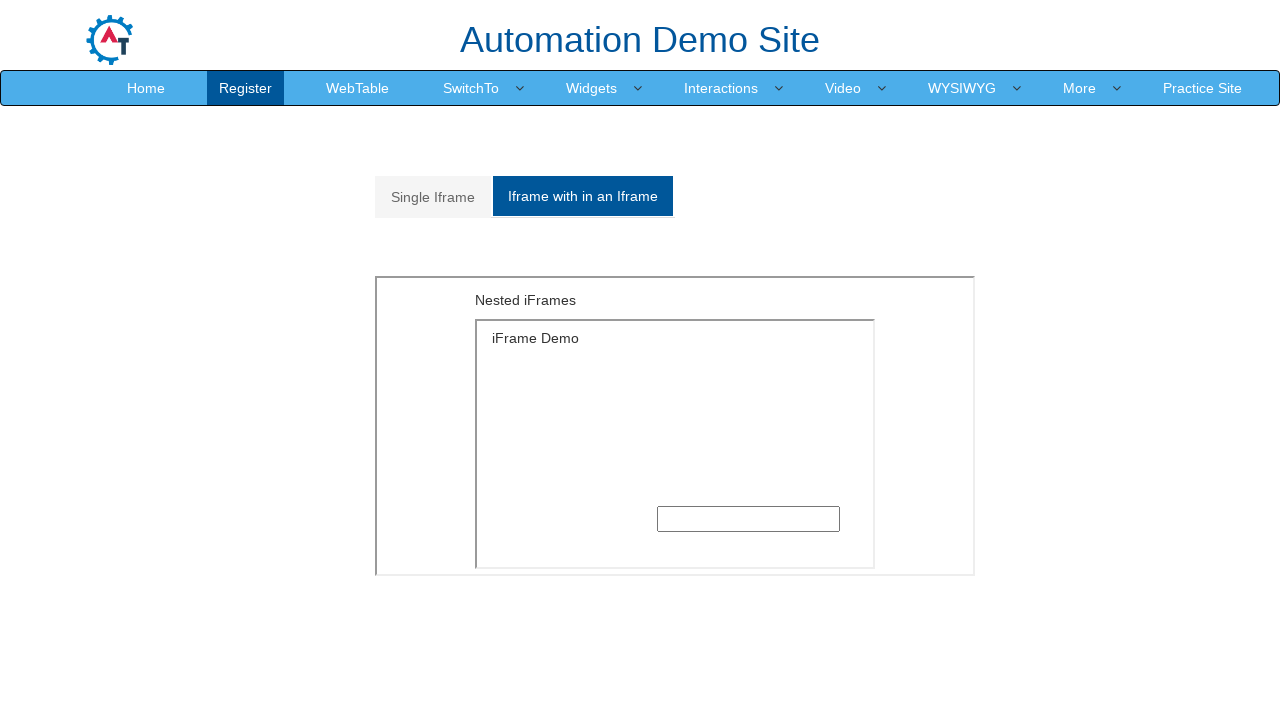

Outer frame with MultipleFrames.html loaded
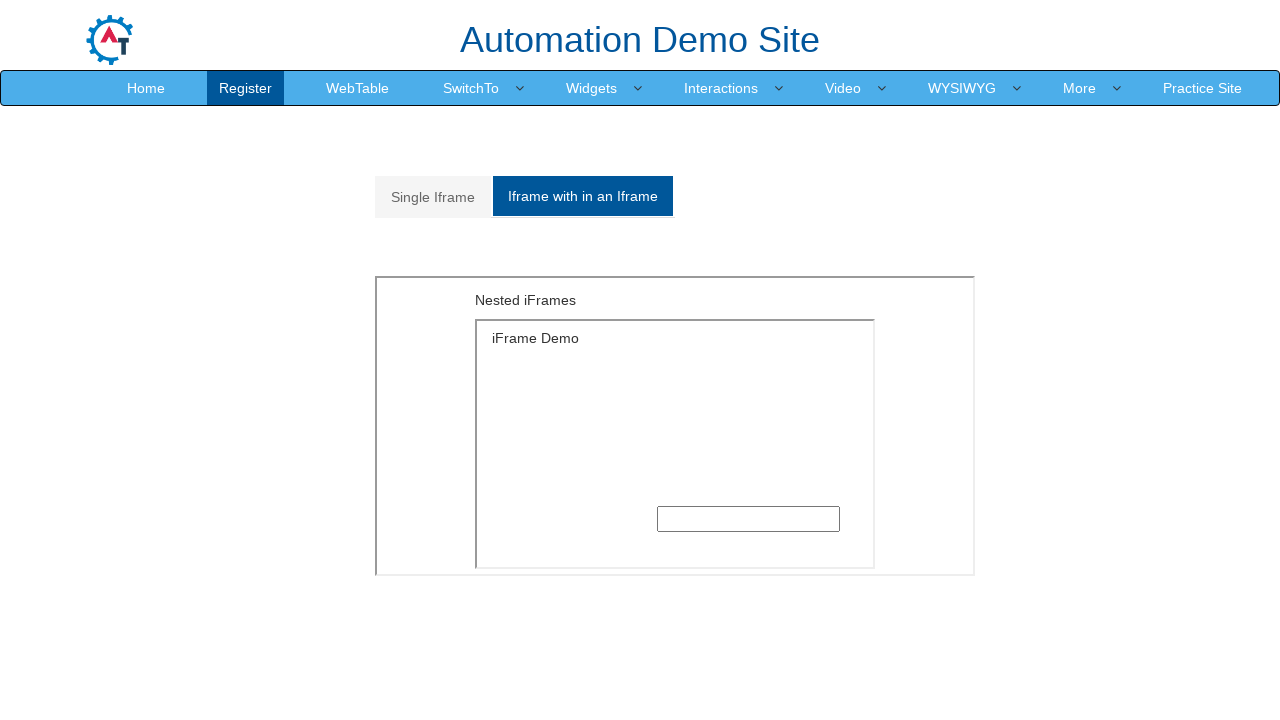

Switched to outer frame (MultipleFrames.html)
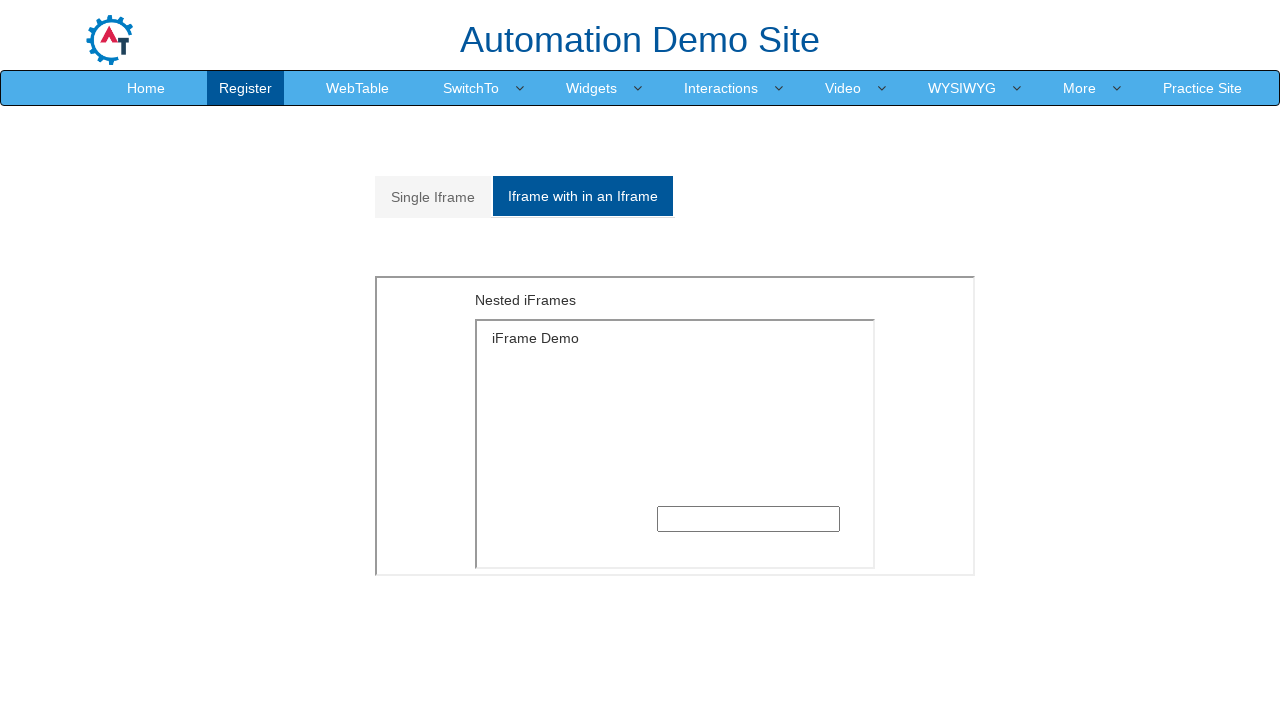

Located inner frame (SingleFrame.html) within outer frame
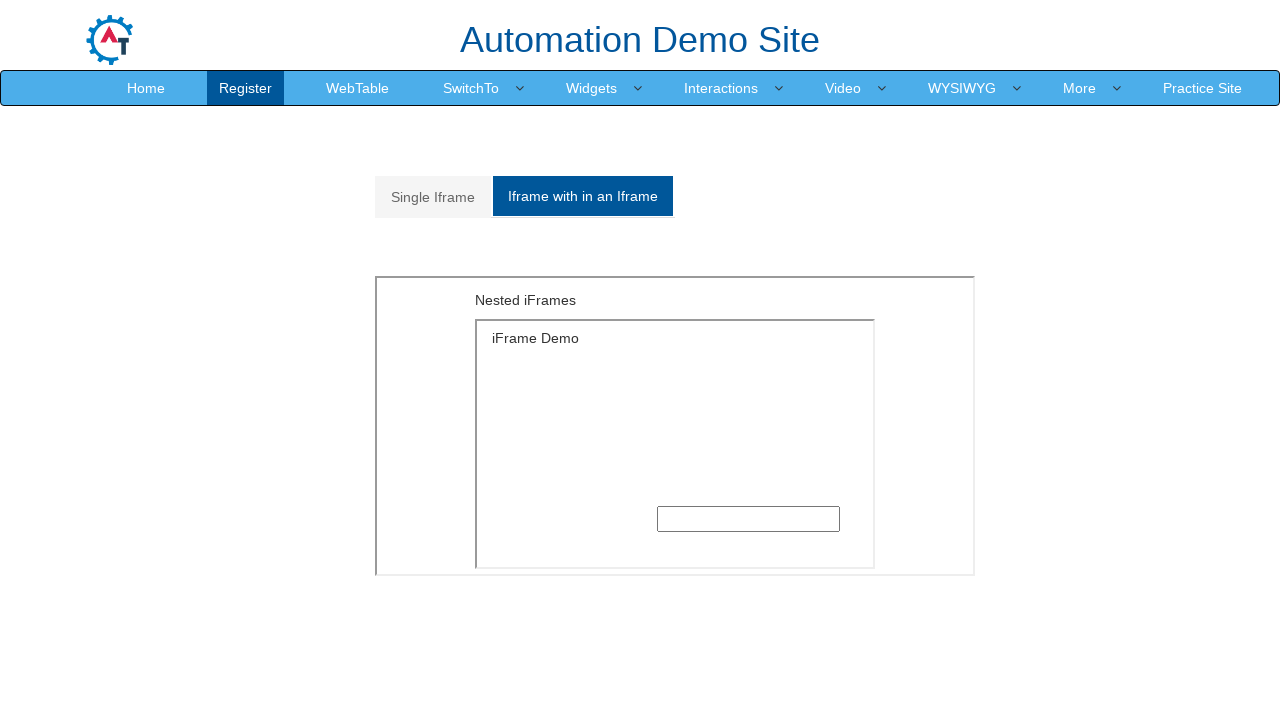

Entered 'Bishnoi' into text input field in innermost frame on iframe[src='MultipleFrames.html'] >> internal:control=enter-frame >> iframe[src=
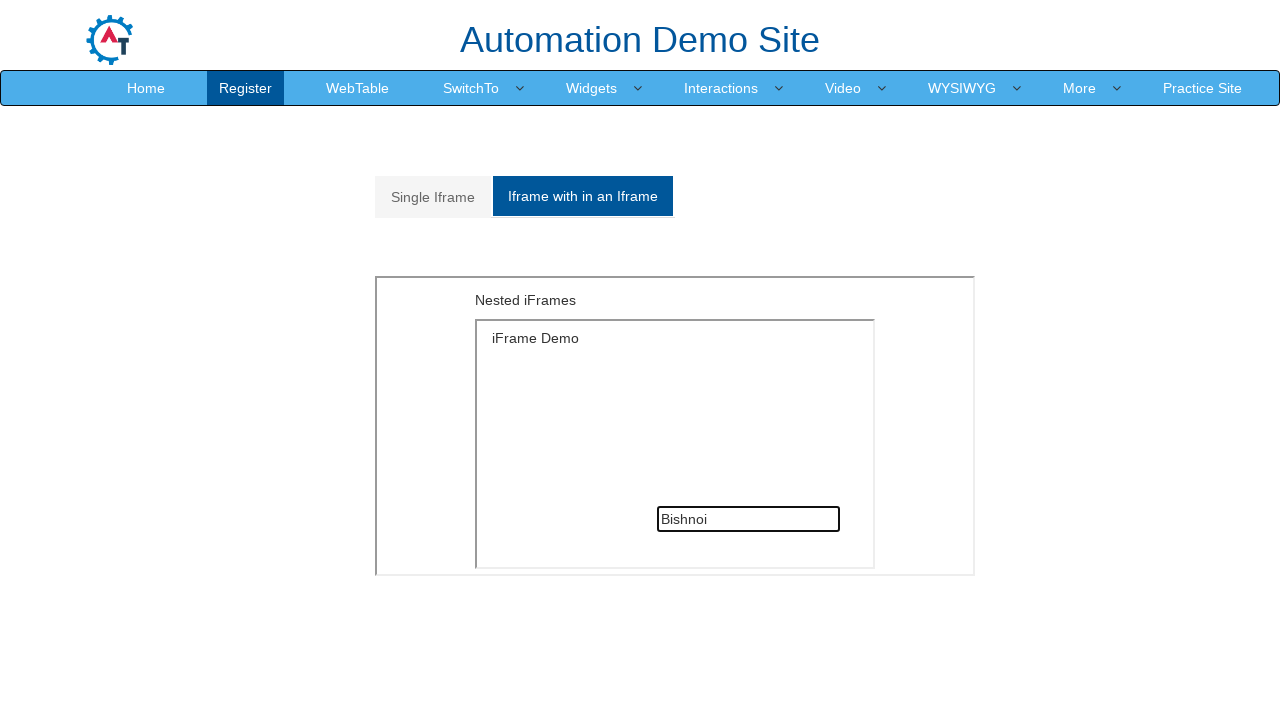

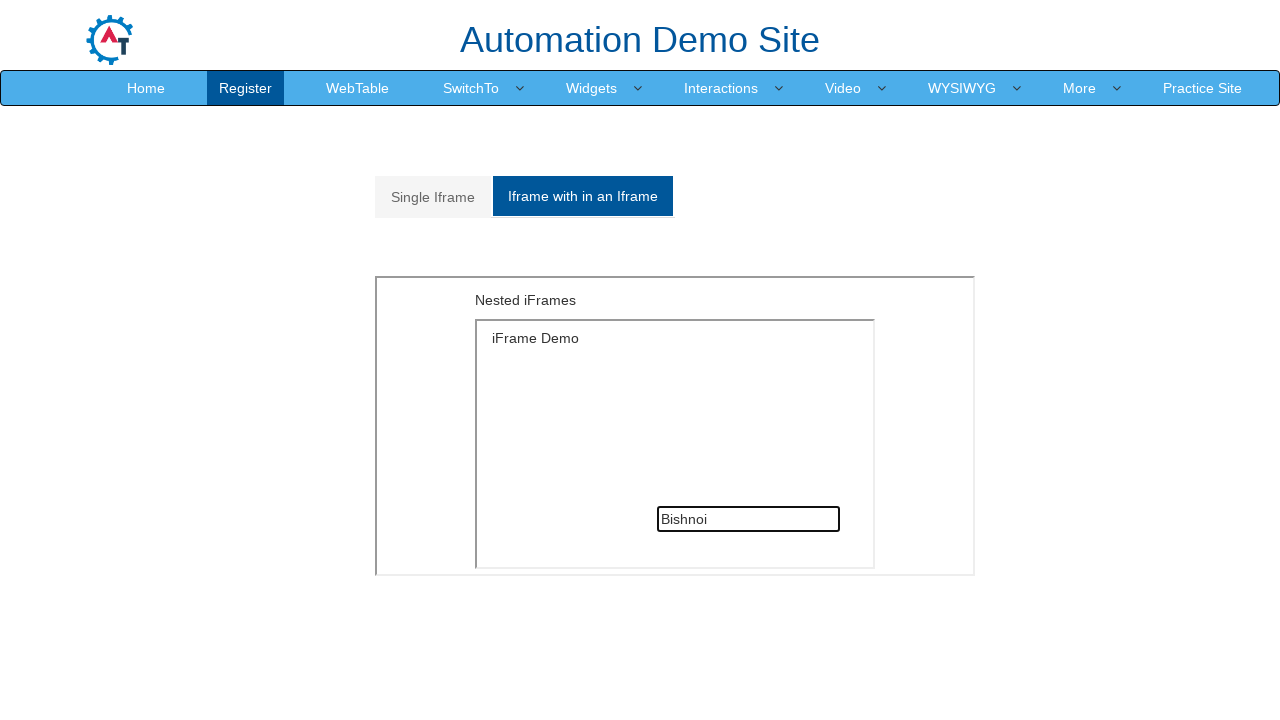